Navigates to a demo table page and counts the number of employees in each department by iterating through table rows

Starting URL: http://automationbykrishna.com/#

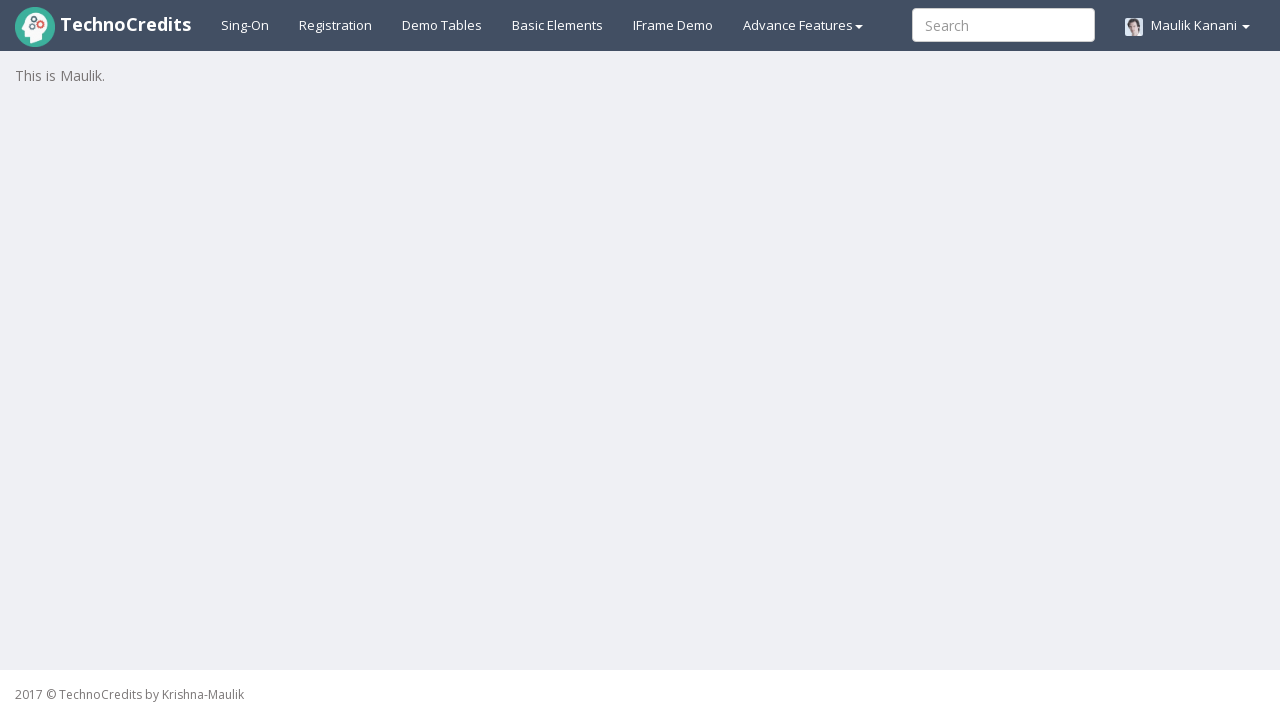

Clicked on demo table link at (442, 25) on a#demotable
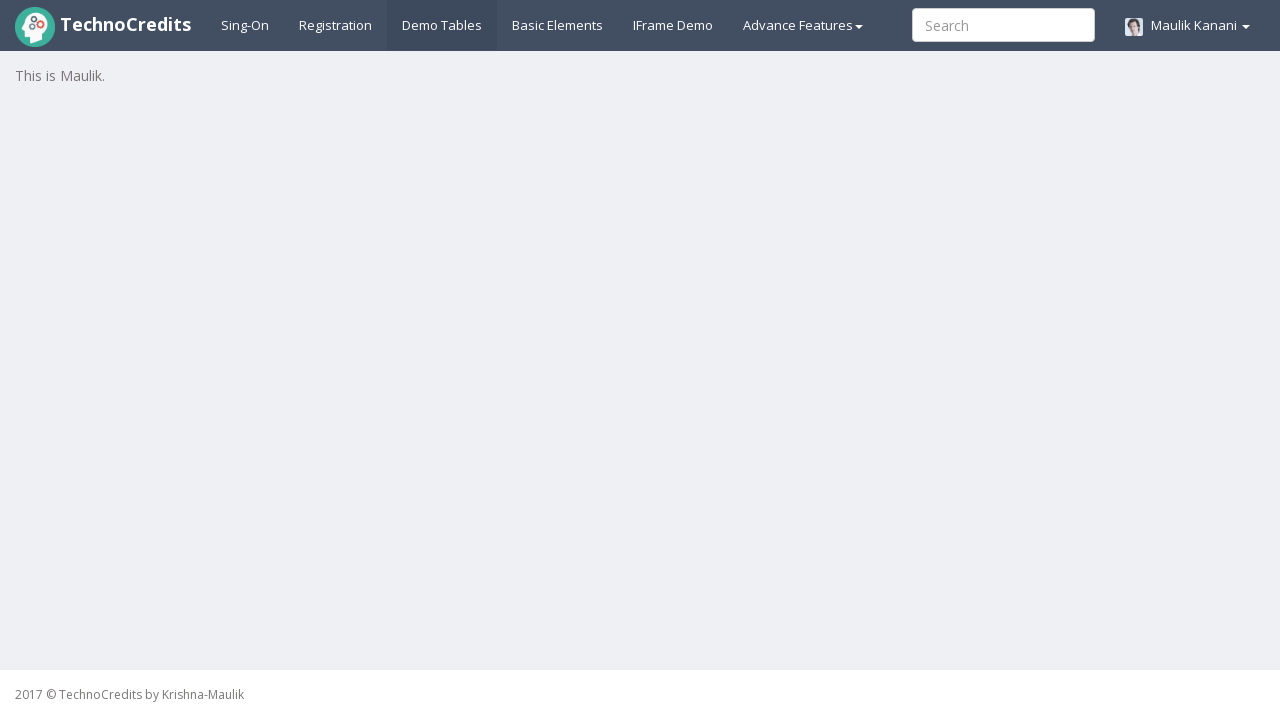

Table loaded and became visible
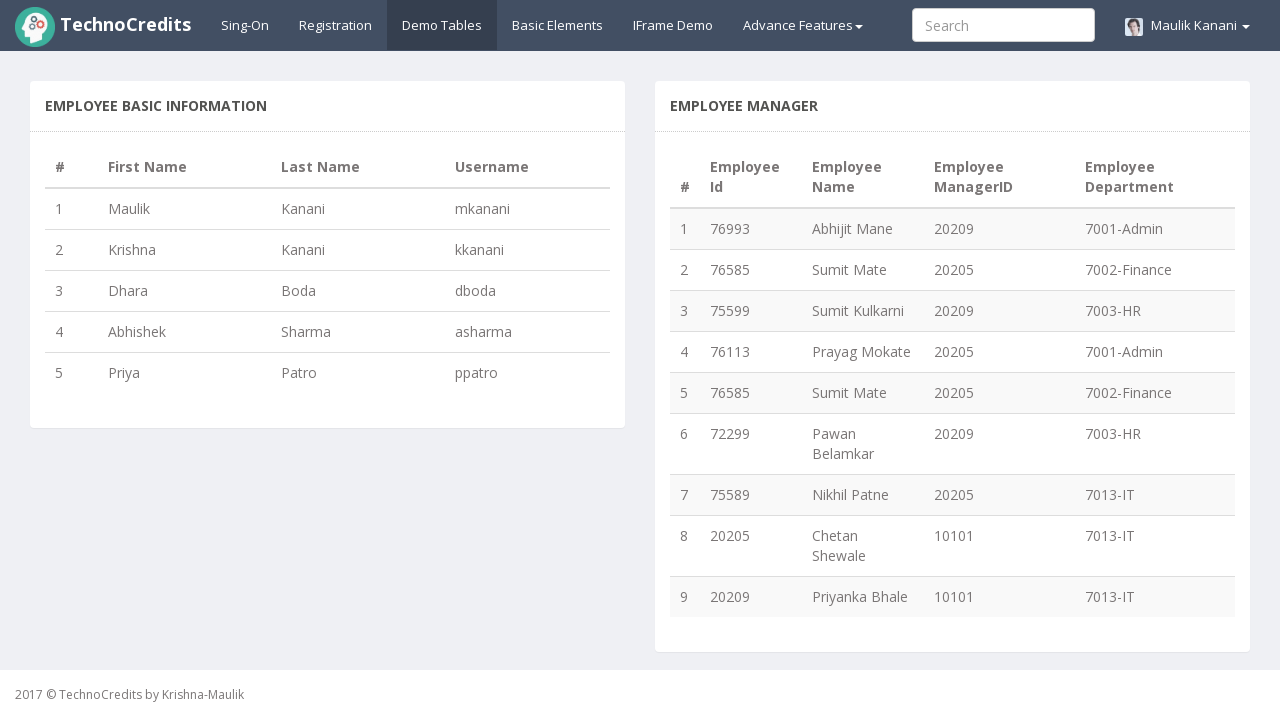

Retrieved total row count: 9 rows
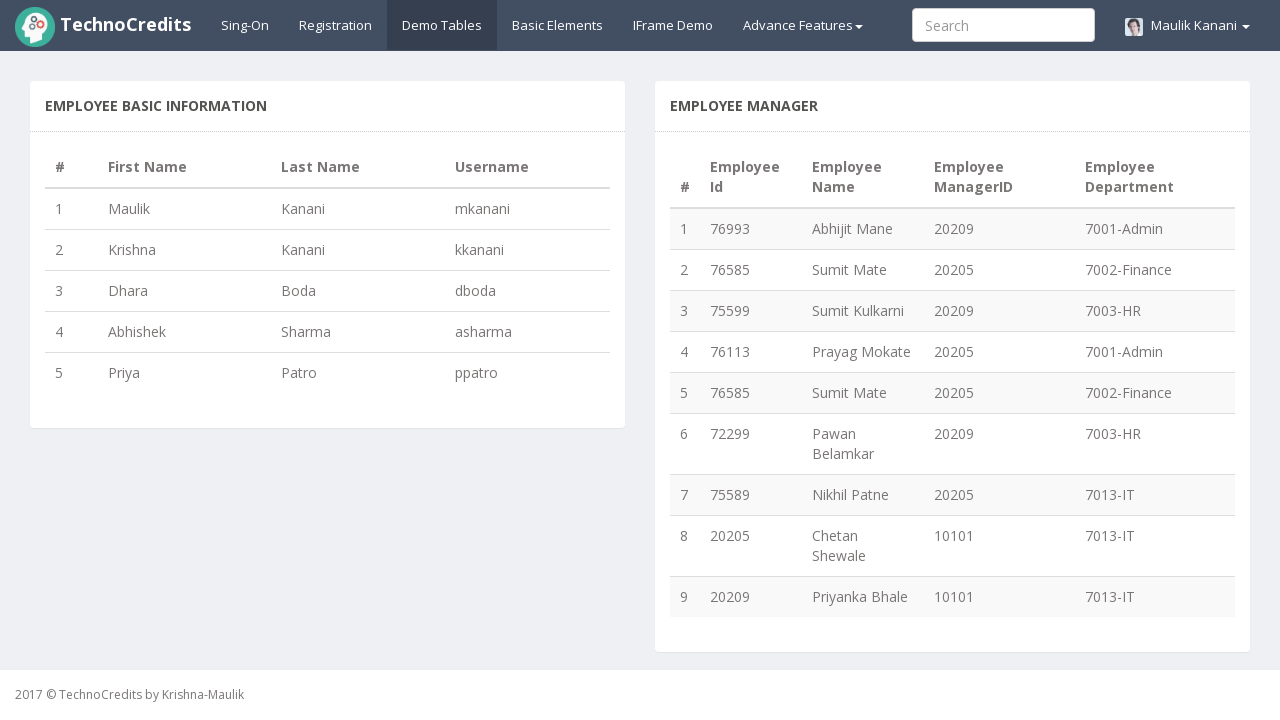

Retrieved department name '7001-Admin' from row 1
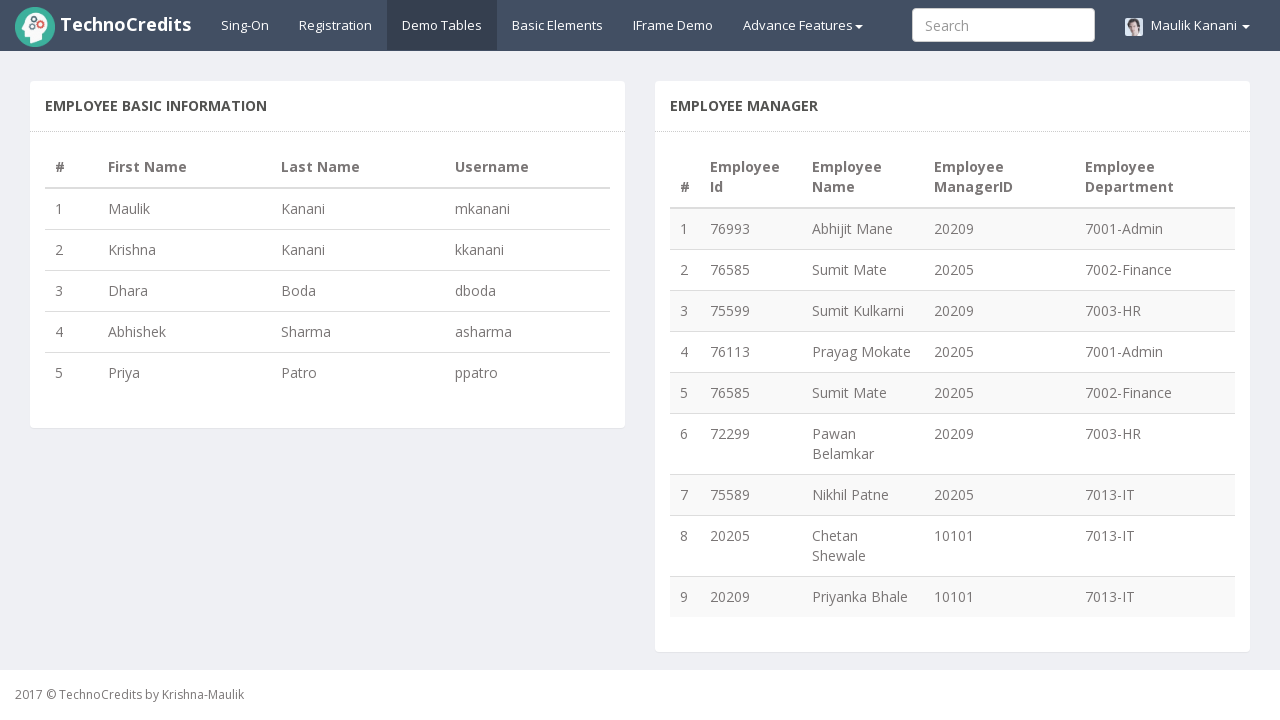

Retrieved department name '7002-Finance' from row 2
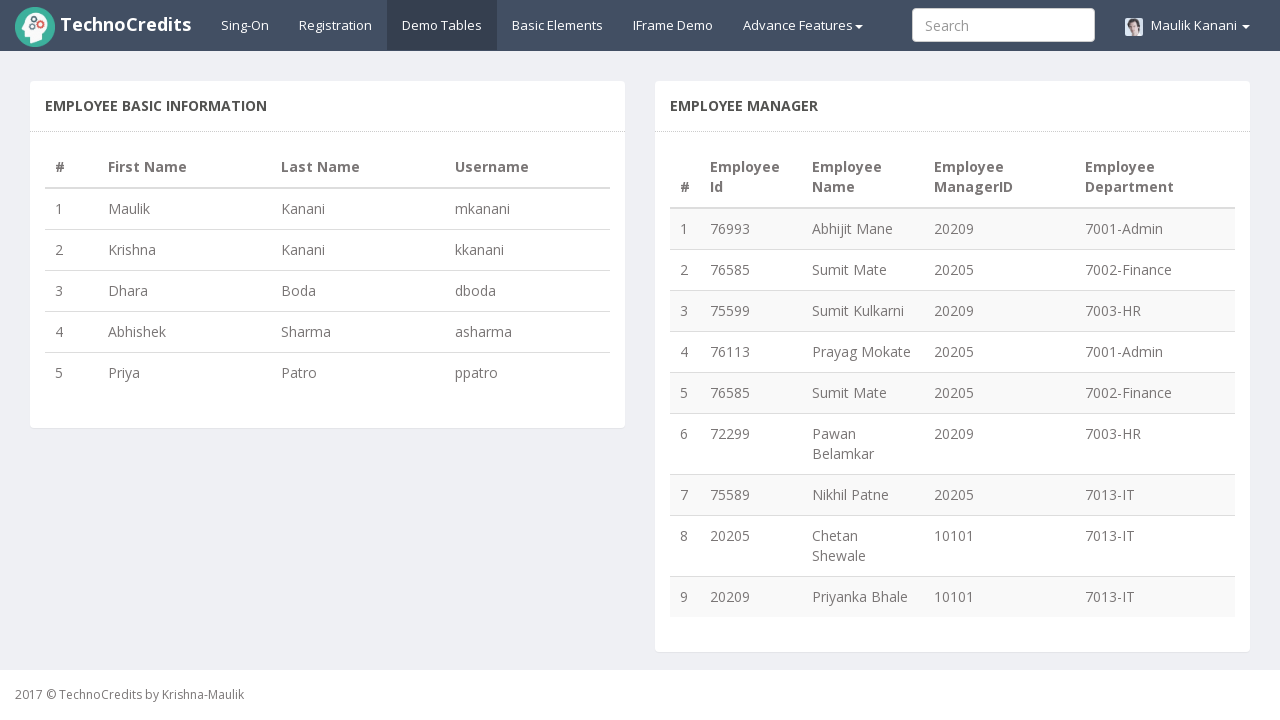

Retrieved department name '7003-HR' from row 3
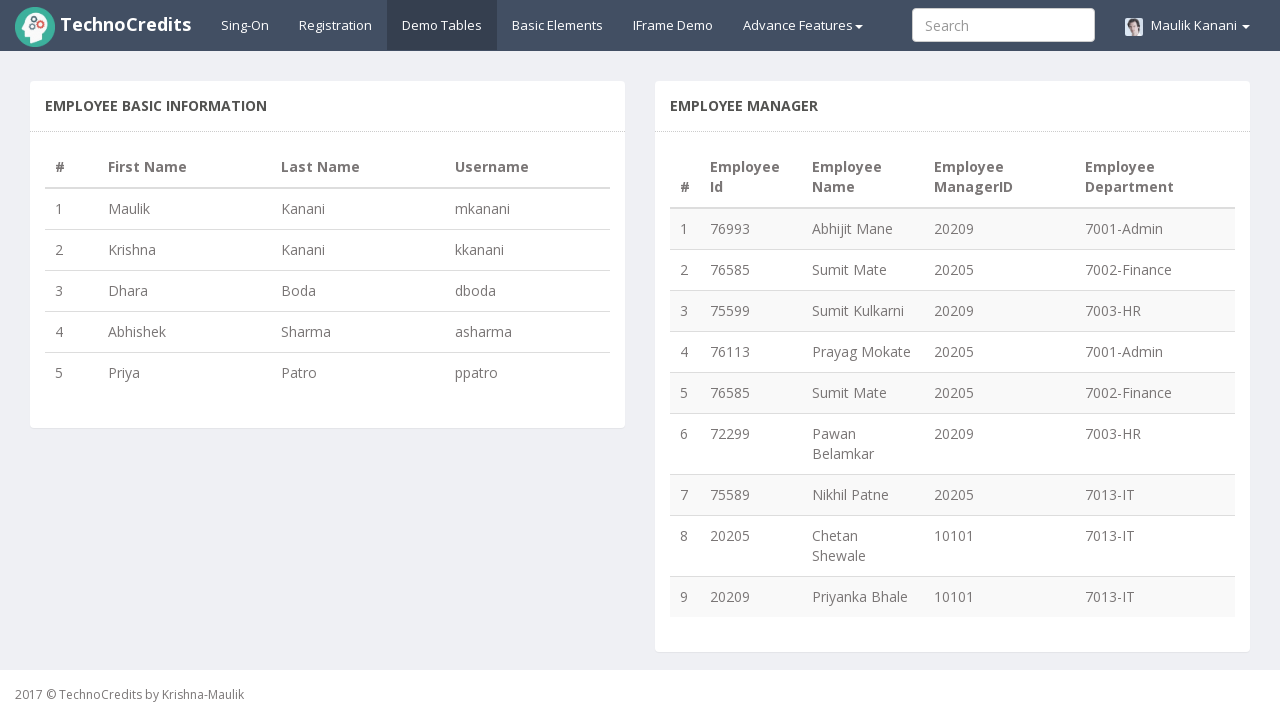

Retrieved department name '7001-Admin' from row 4
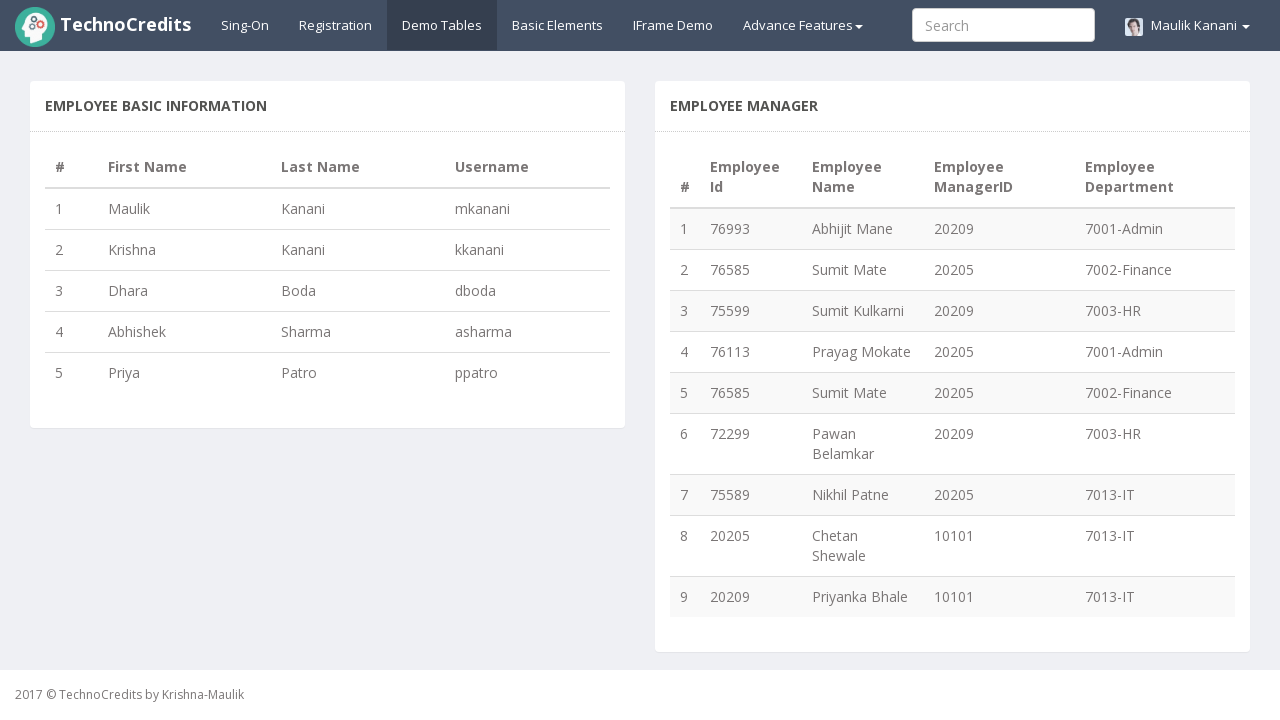

Retrieved department name '7002-Finance' from row 5
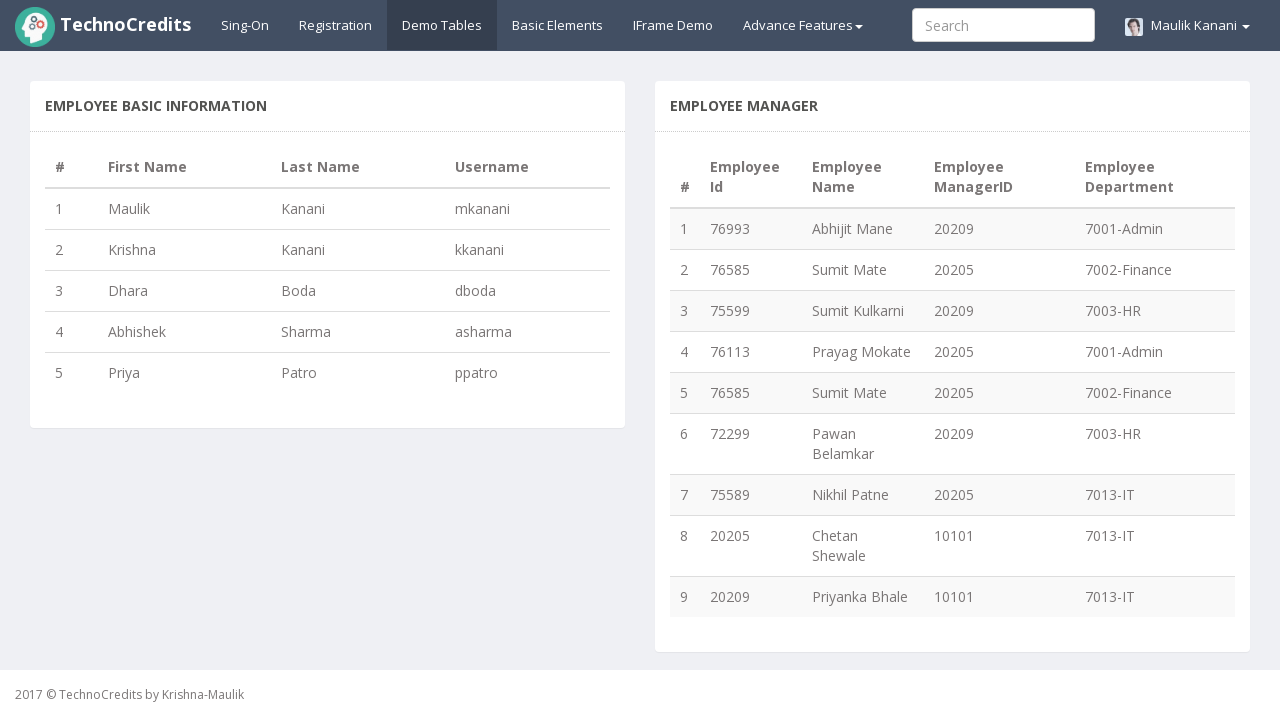

Retrieved department name '7003-HR' from row 6
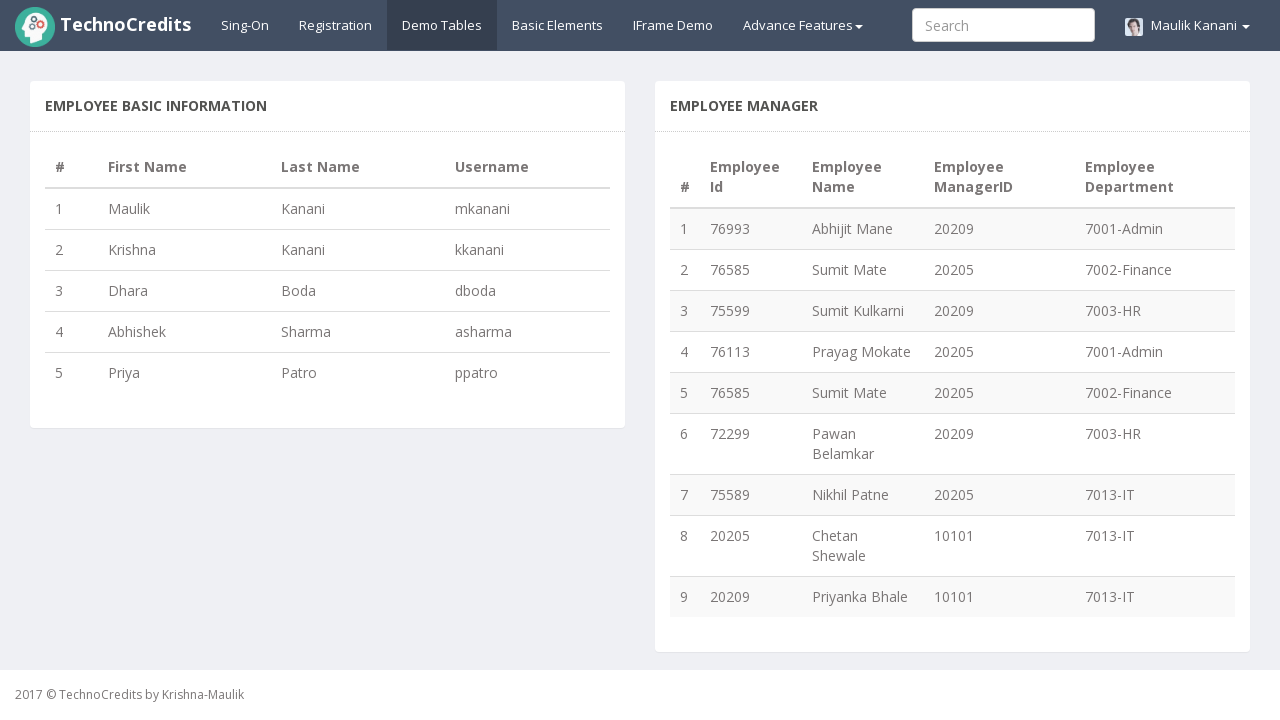

Retrieved department name '7013-IT' from row 7
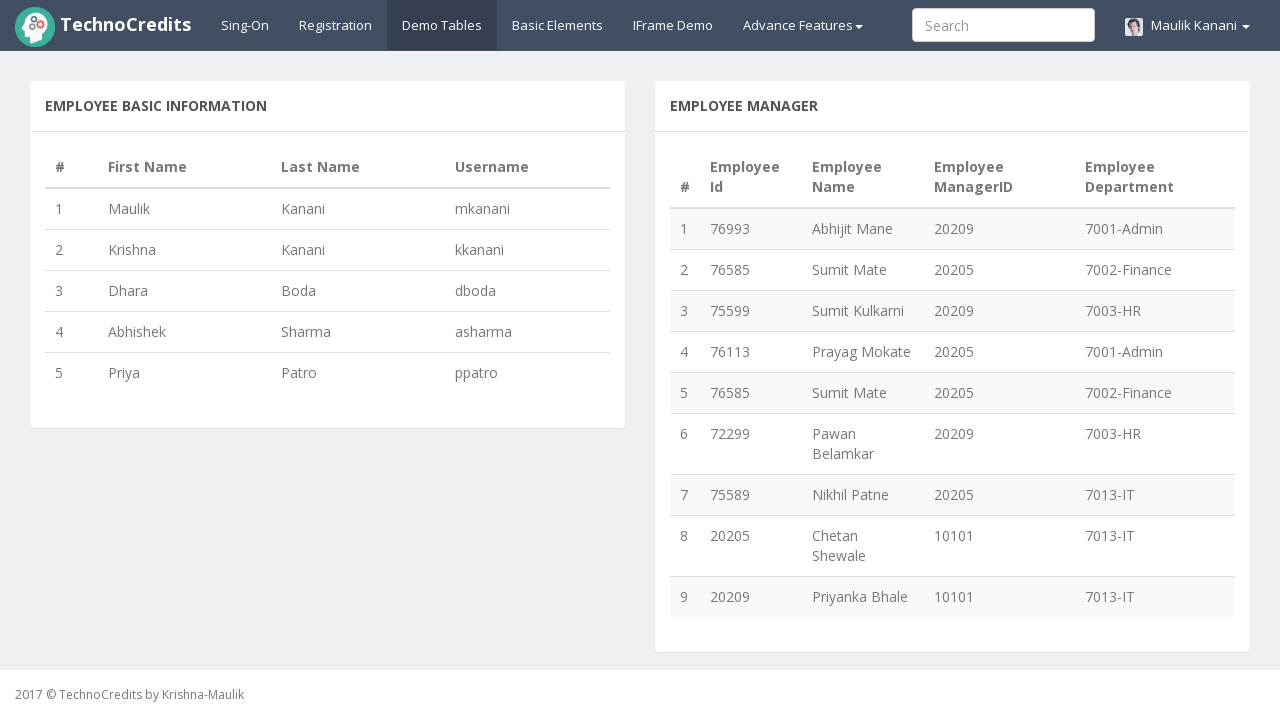

Retrieved department name '7013-IT' from row 8
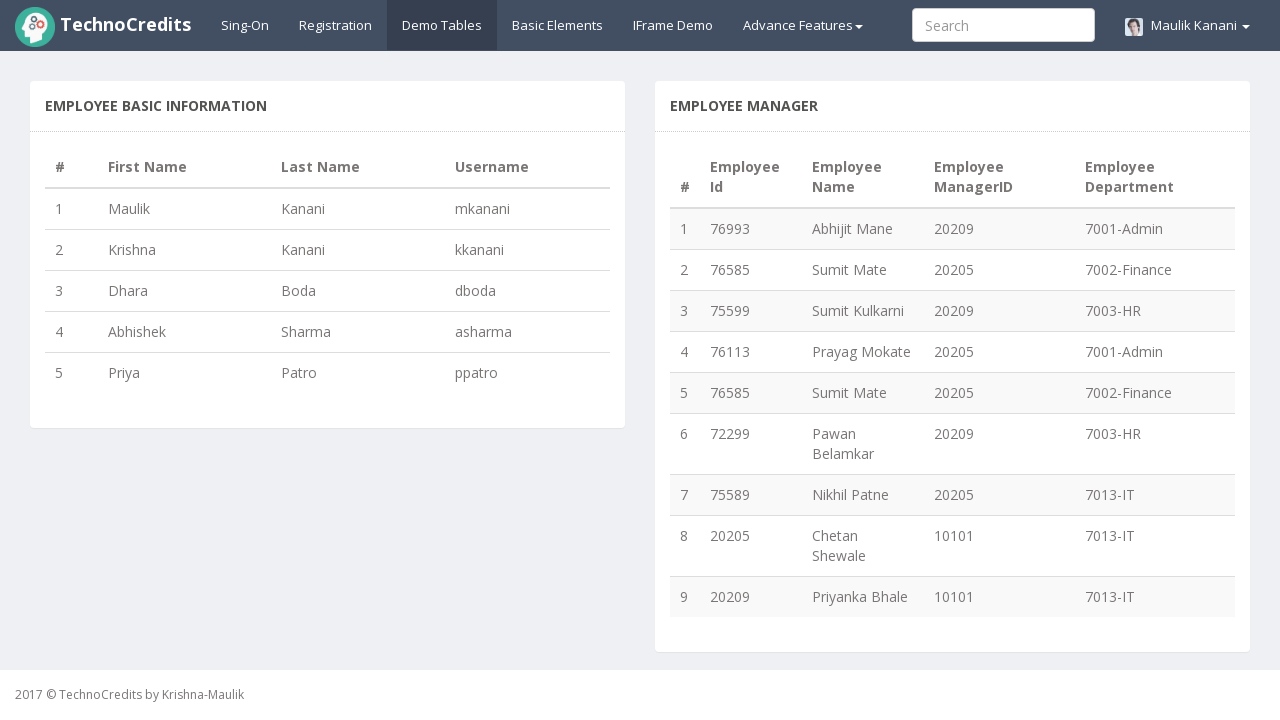

Retrieved department name '7013-IT' from row 9
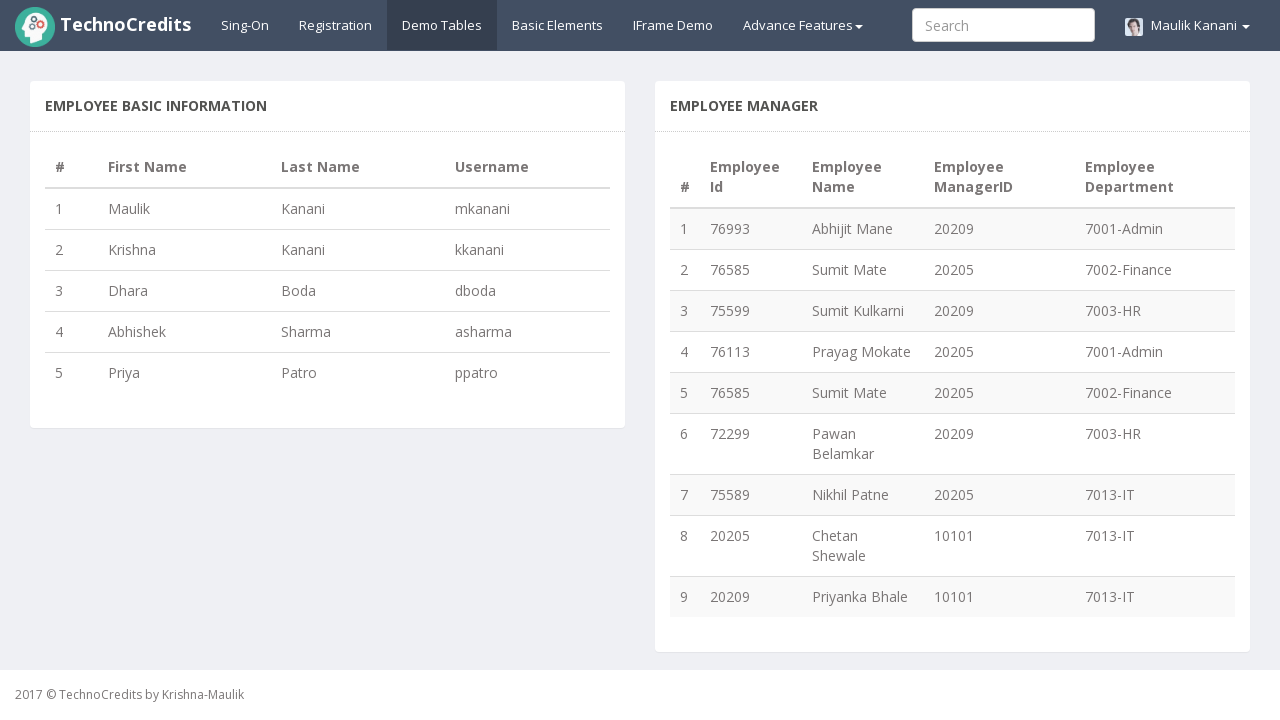

Verified department count assertion passed. Found 4 departments with employee counts: {'7001-Admin': 2, '7002-Finance': 2, '7003-HR': 2, '7013-IT': 3}
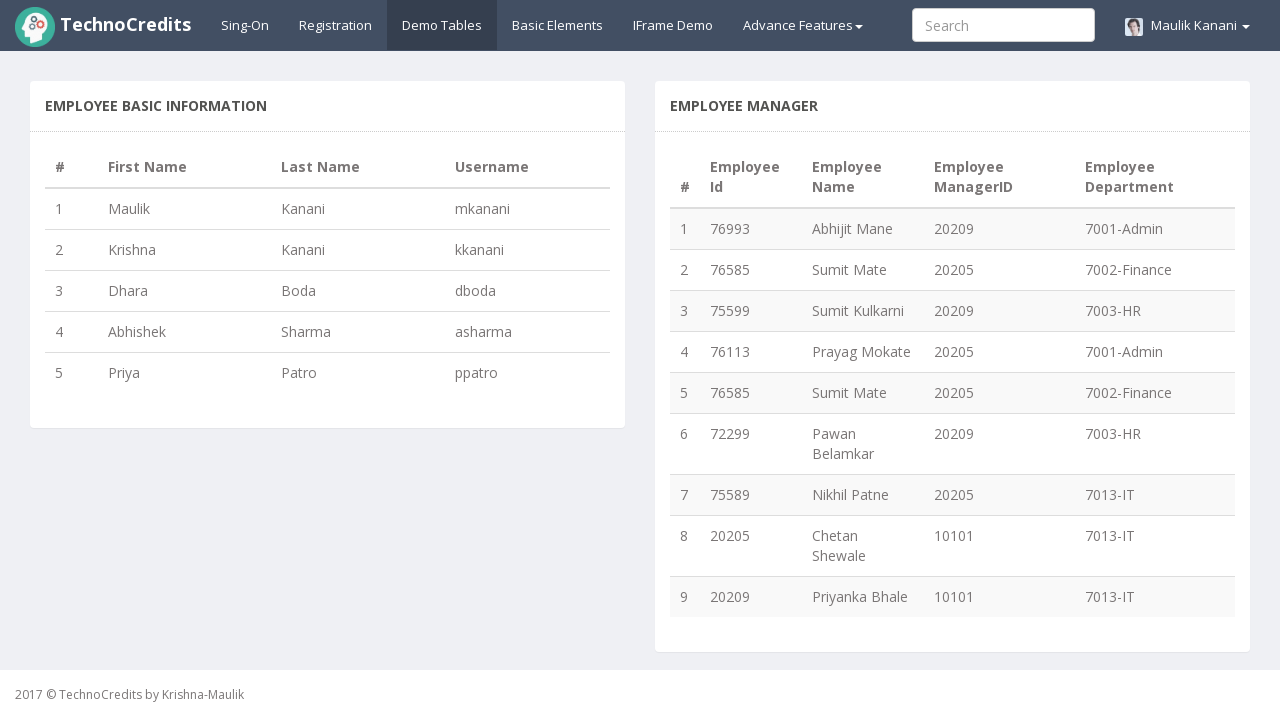

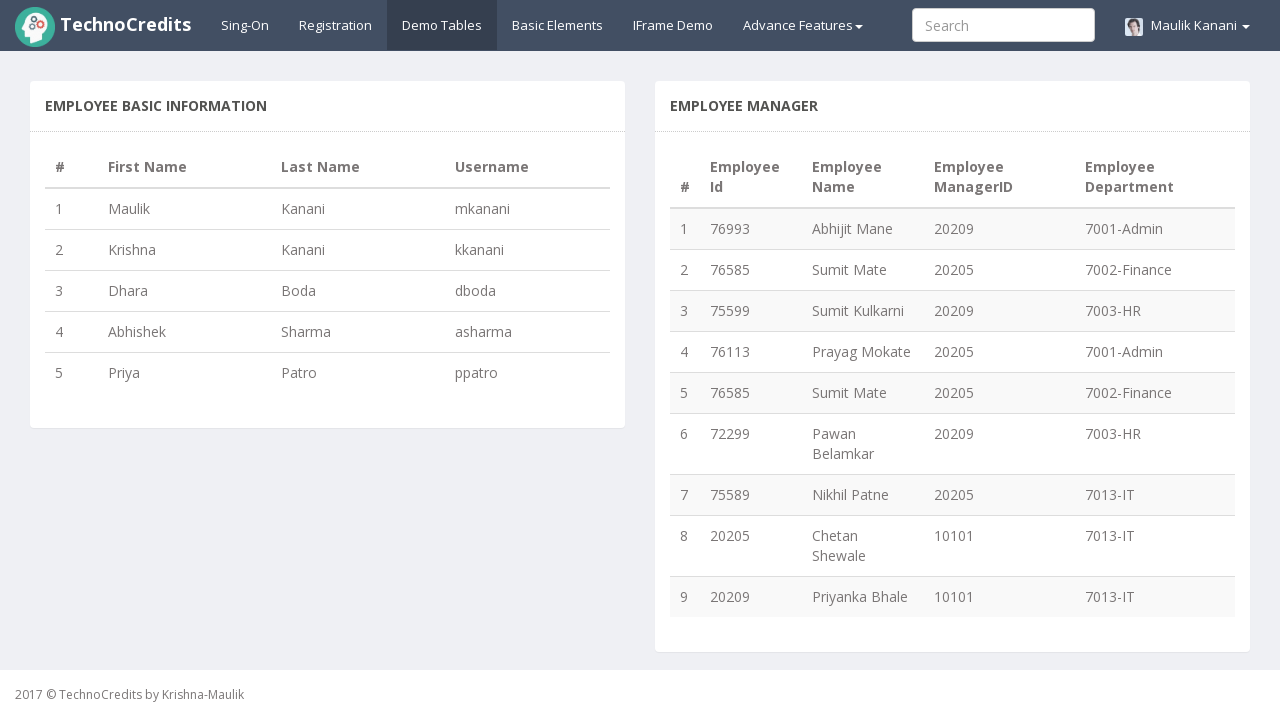